Opens the homepage, clicks on the Web form link under Chapter 3, and verifies navigation to the web form page with correct URL and title.

Starting URL: https://bonigarcia.dev/selenium-webdriver-java/

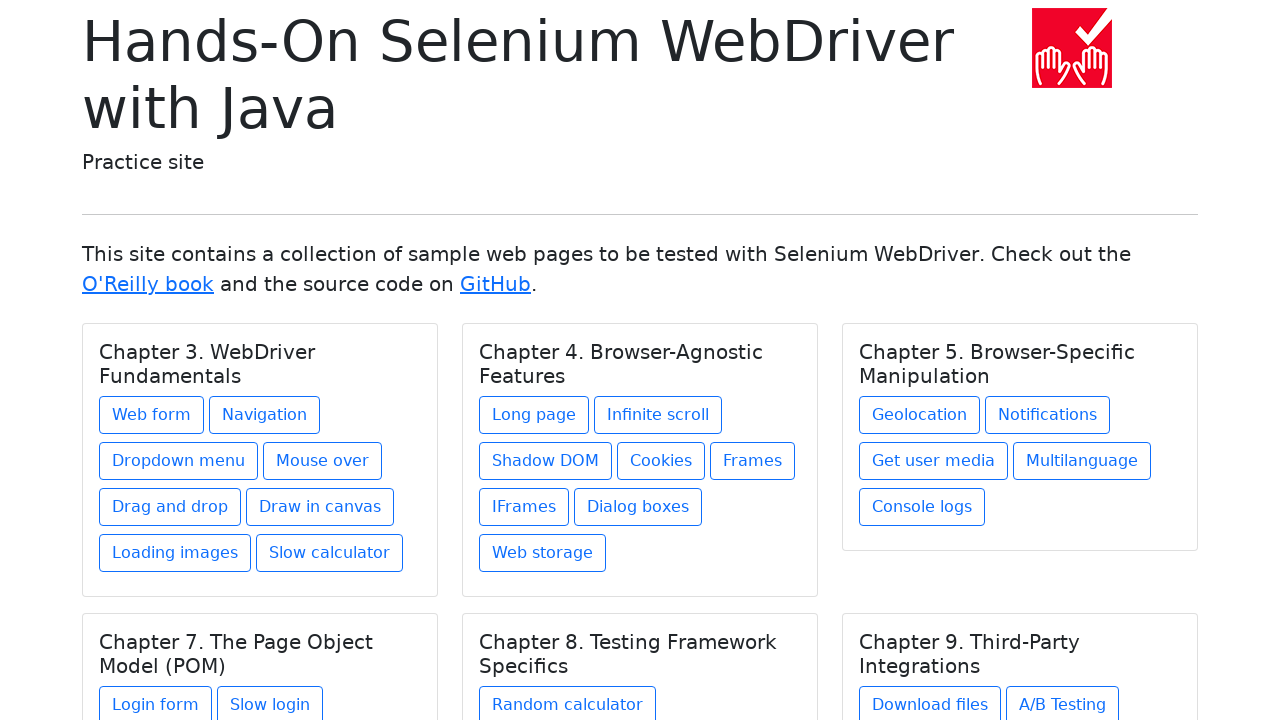

Navigated to homepage
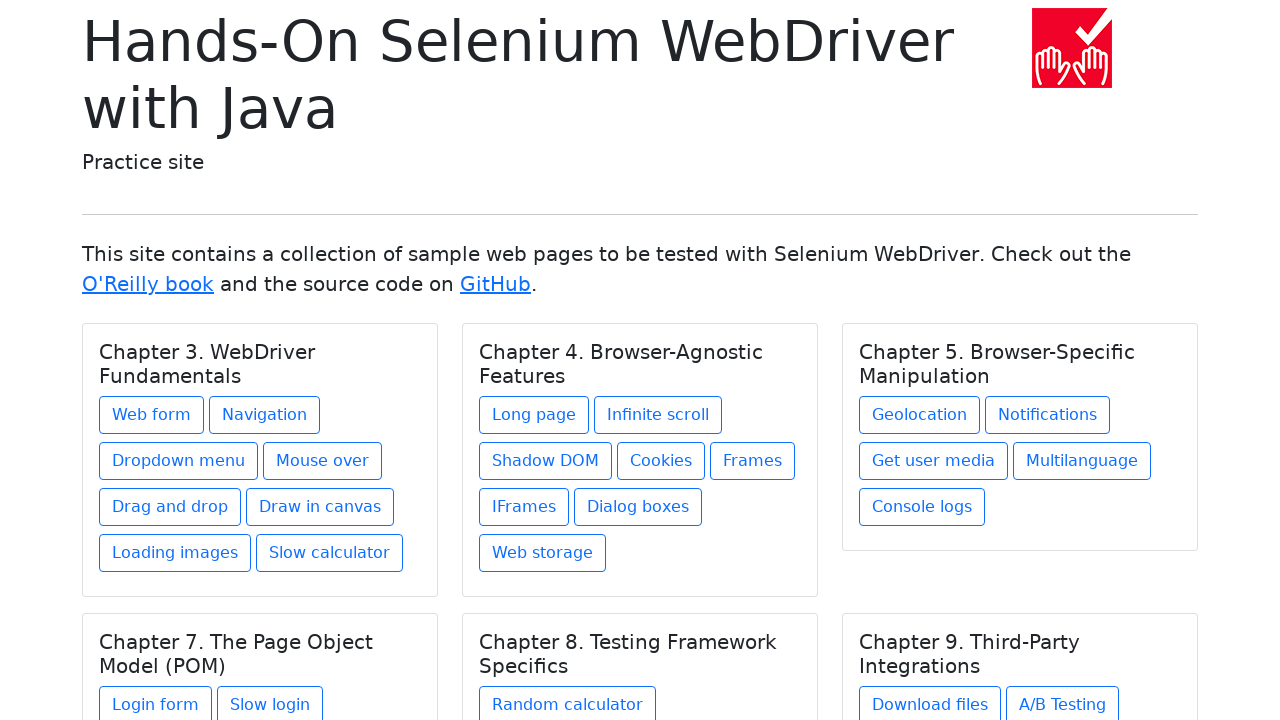

Clicked on Web form link under Chapter 3 at (152, 415) on xpath=//h5[text() = 'Chapter 3. WebDriver Fundamentals']/../a[contains(@href, 'w
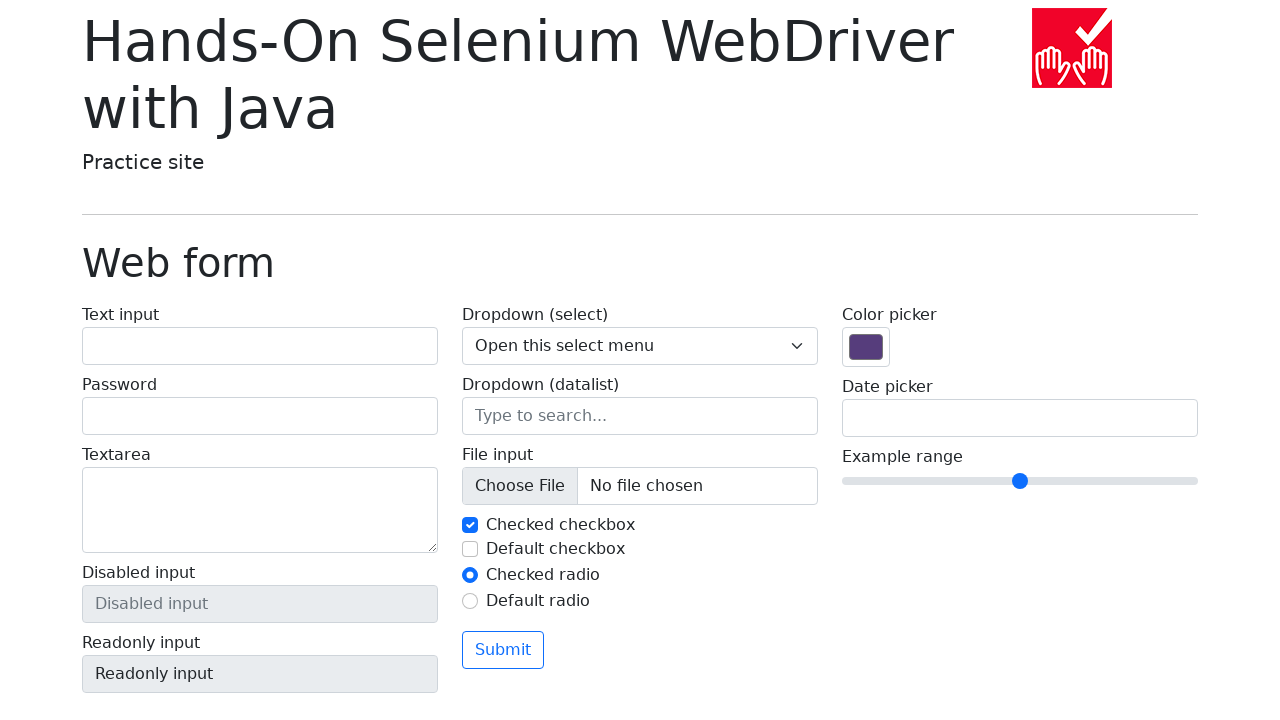

Navigation to web form page completed
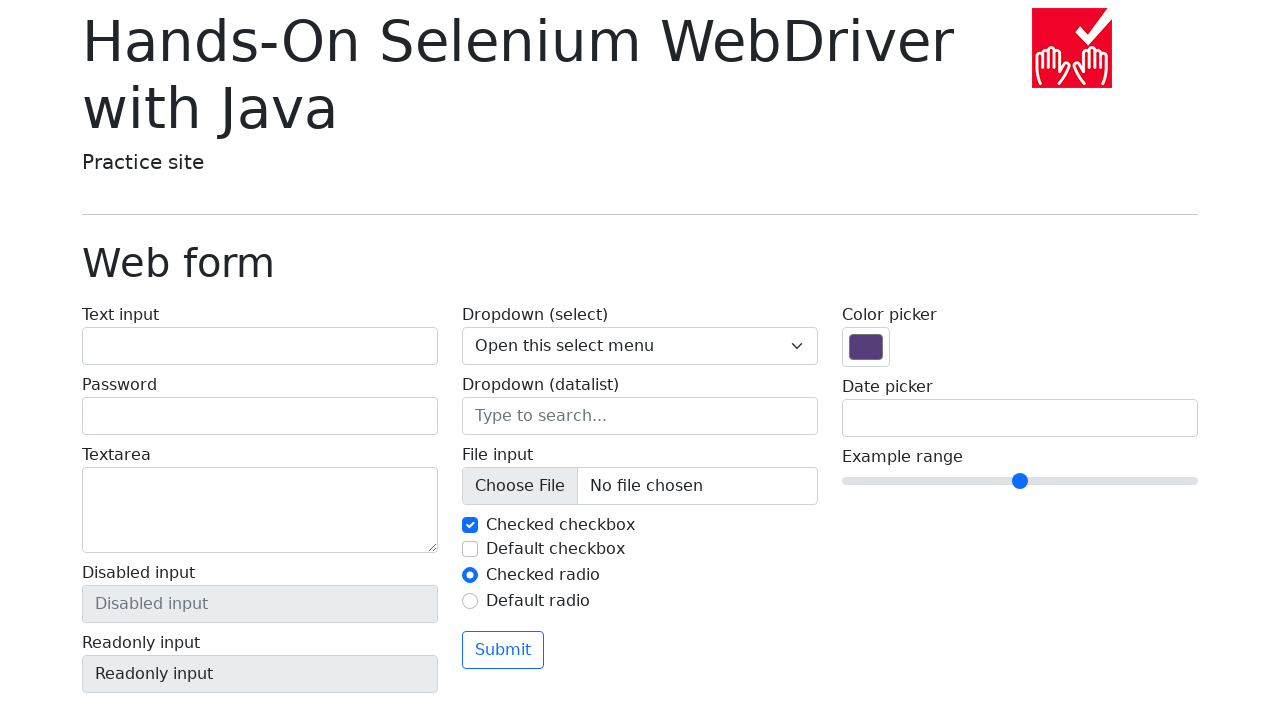

Verified correct URL: https://bonigarcia.dev/selenium-webdriver-java/web-form.html
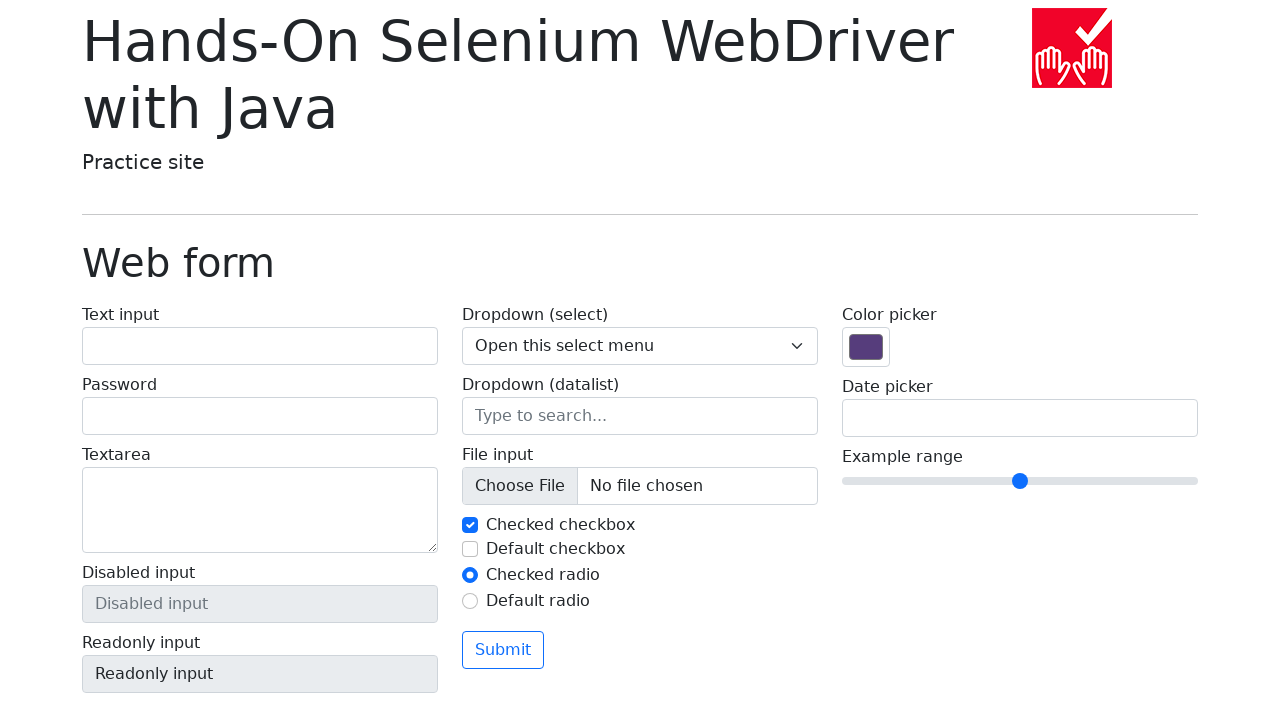

Located page title element
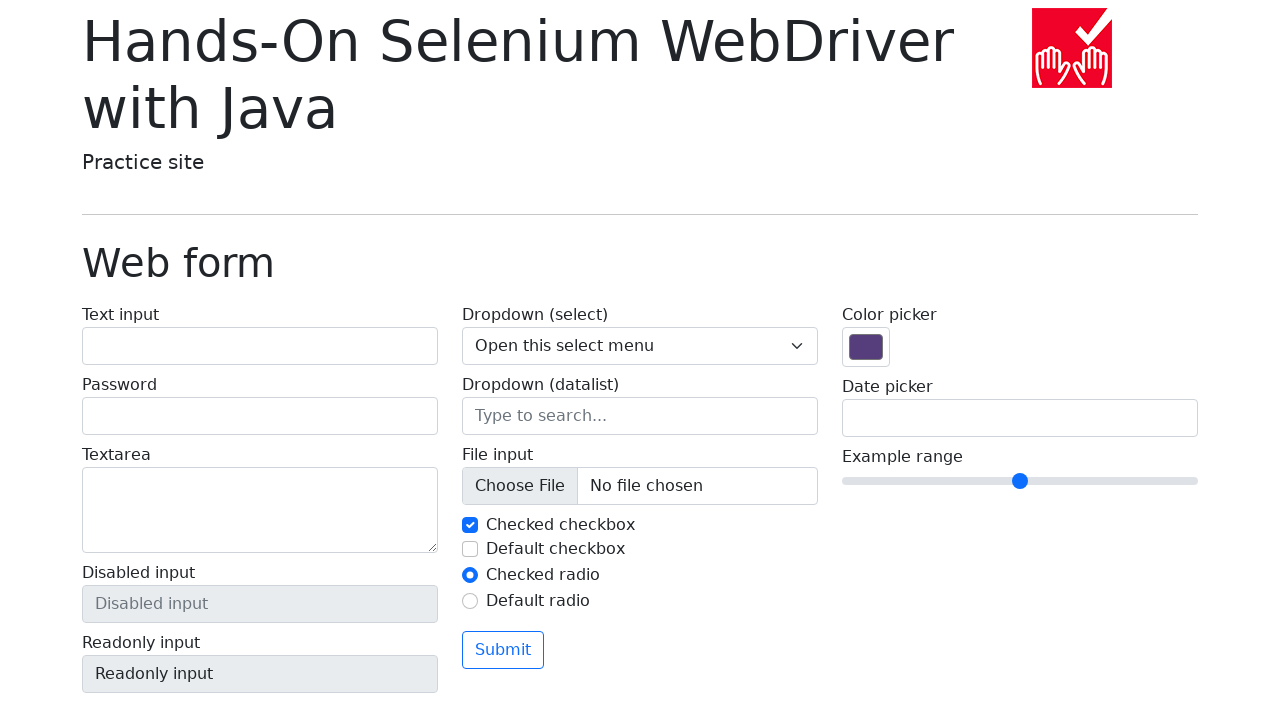

Verified page title is 'Web form'
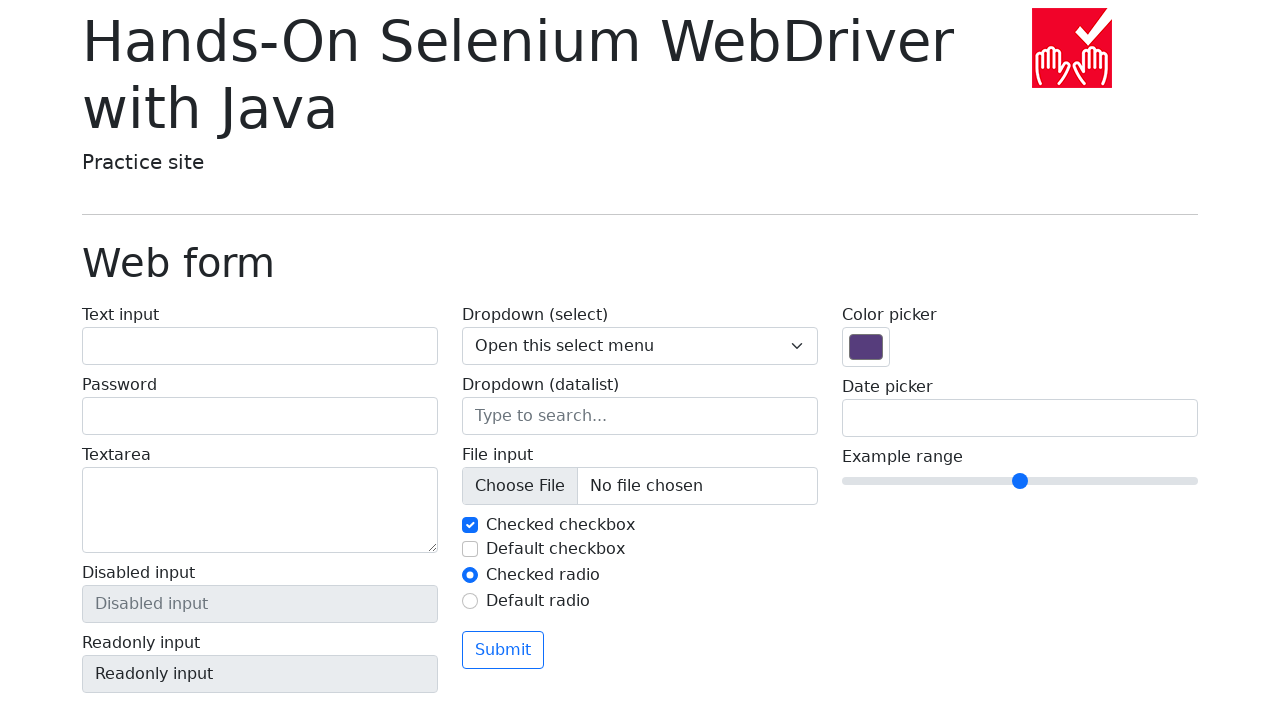

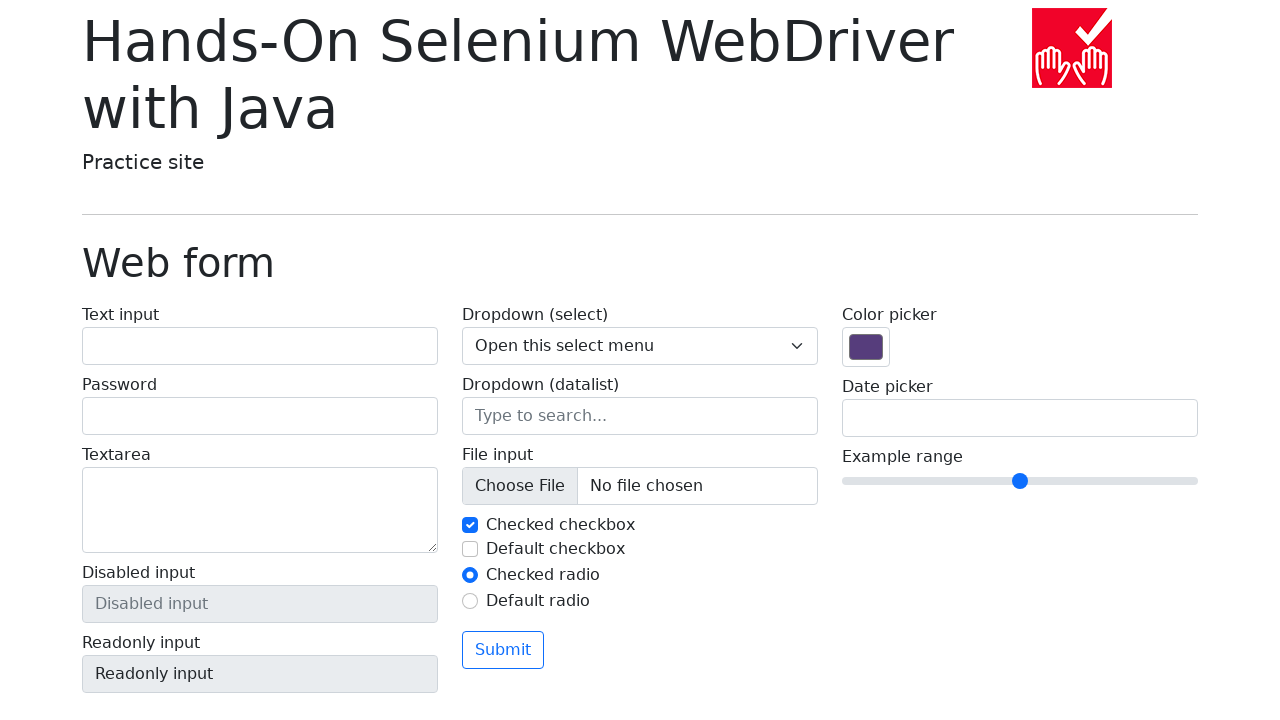